Tests clicking on various DOM elements including a button, canvas at different positions, and multiple labels

Starting URL: https://example.cypress.io/commands/actions

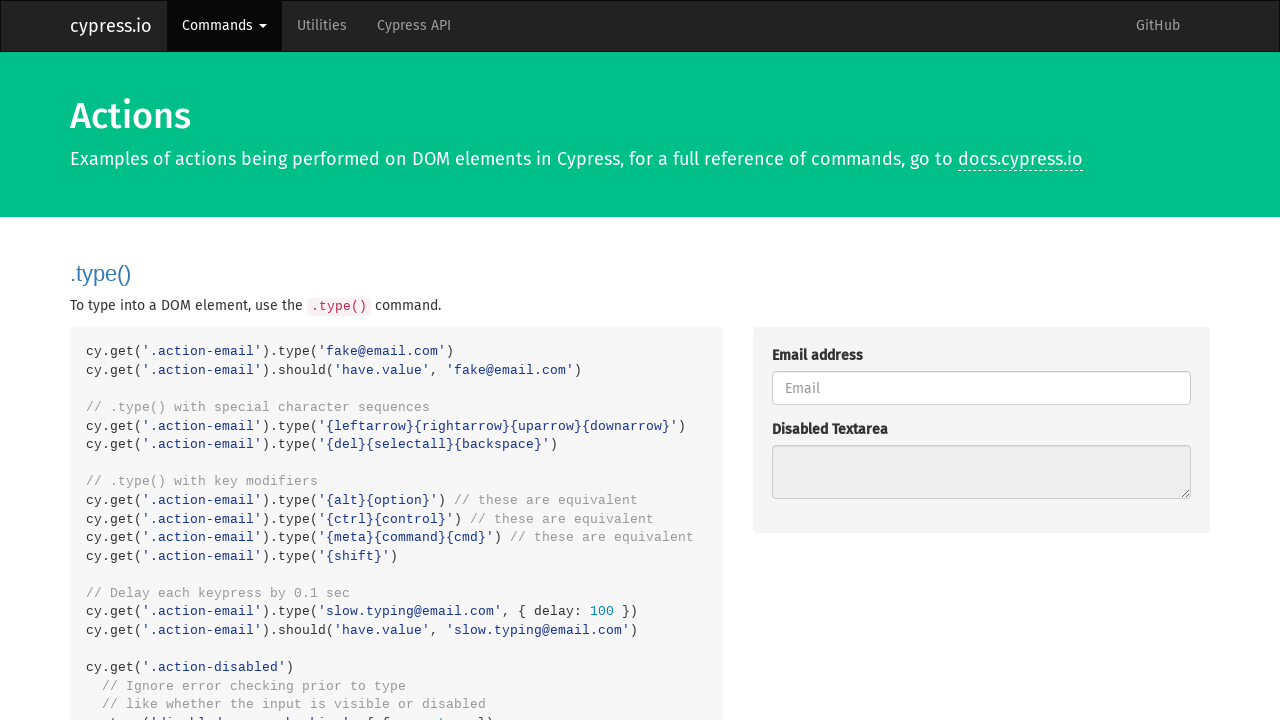

Clicked the action button at (884, 361) on .action-btn
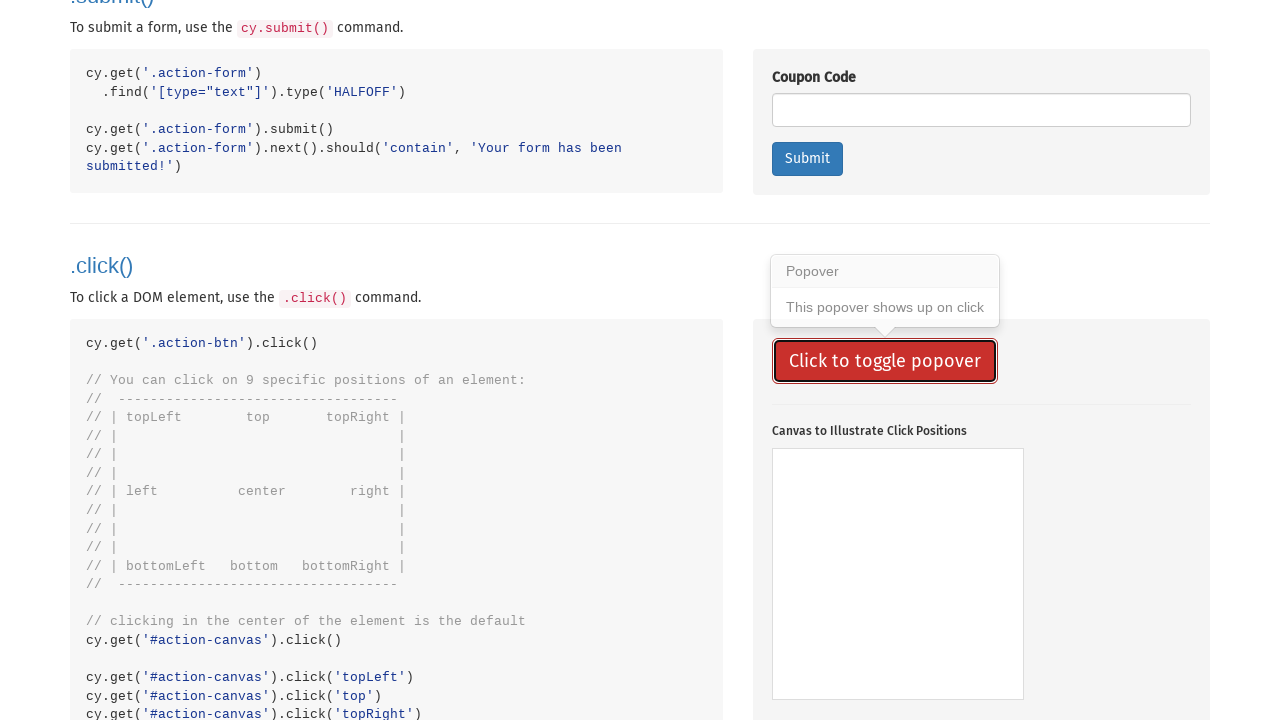

Clicked canvas at position (80, 75) at (852, 524) on #action-canvas
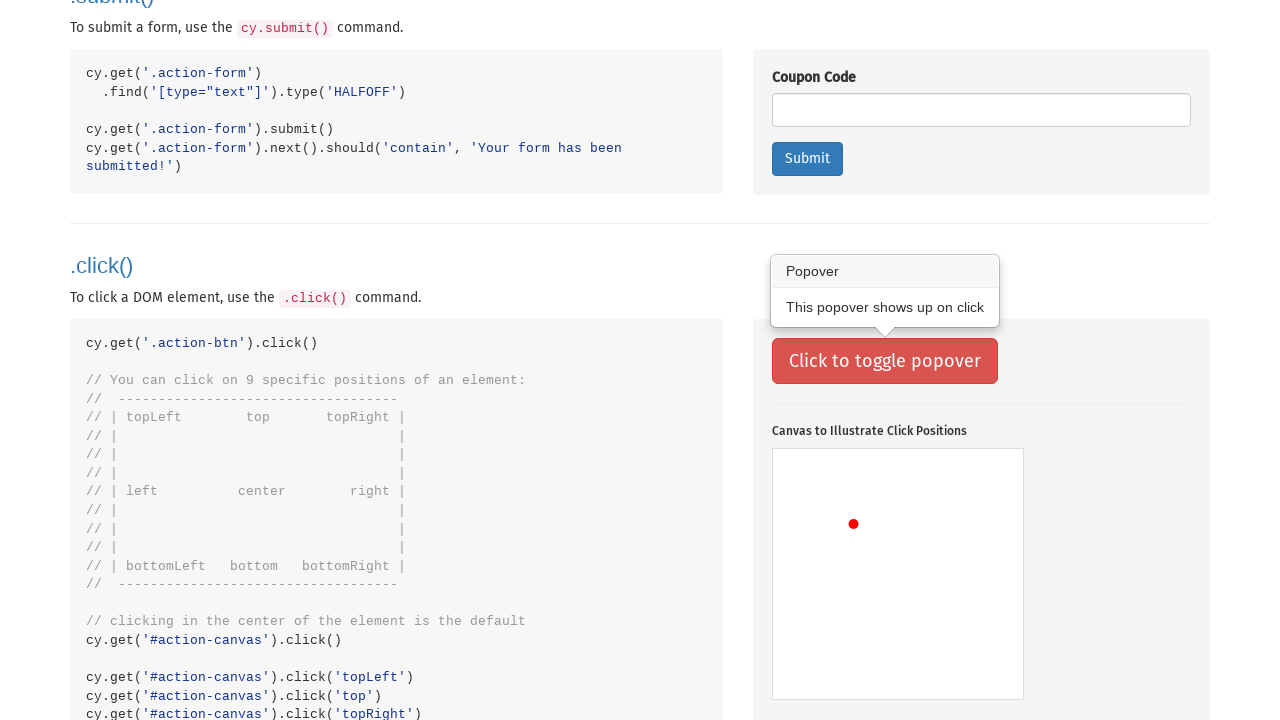

Clicked canvas at position (175, 75) at (948, 524) on #action-canvas
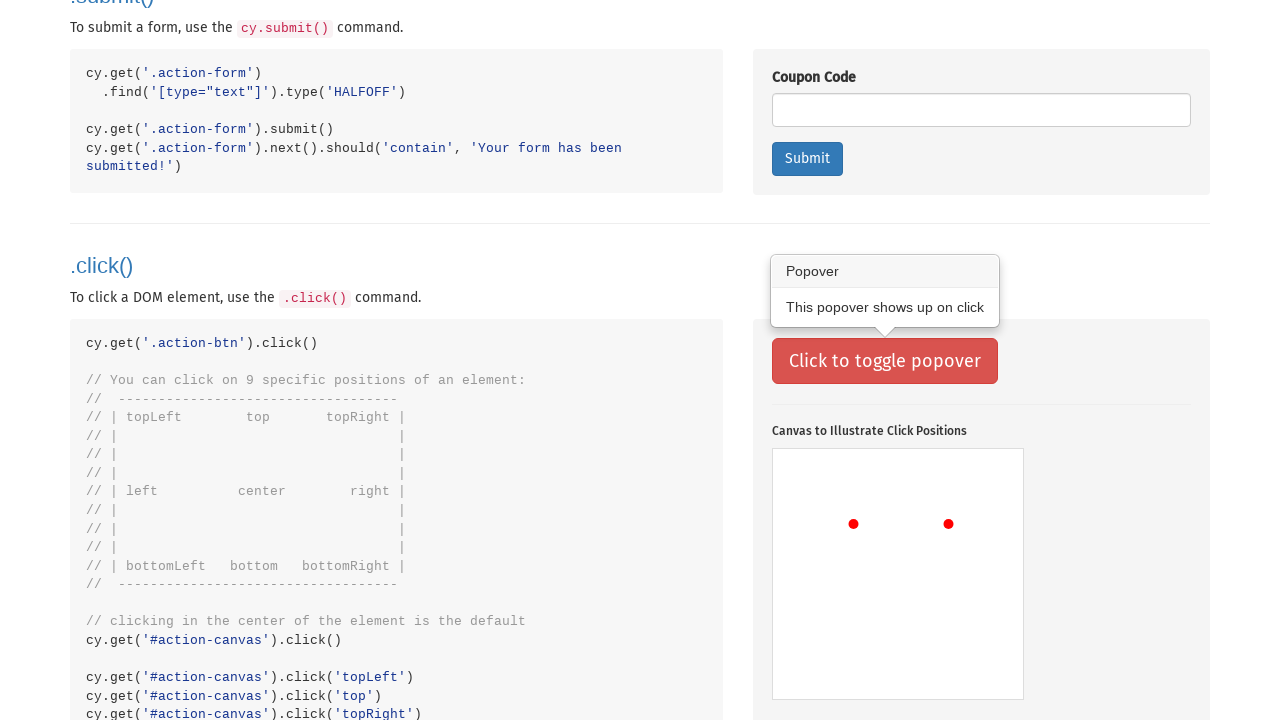

Clicked canvas at position (80, 165) at (852, 614) on #action-canvas
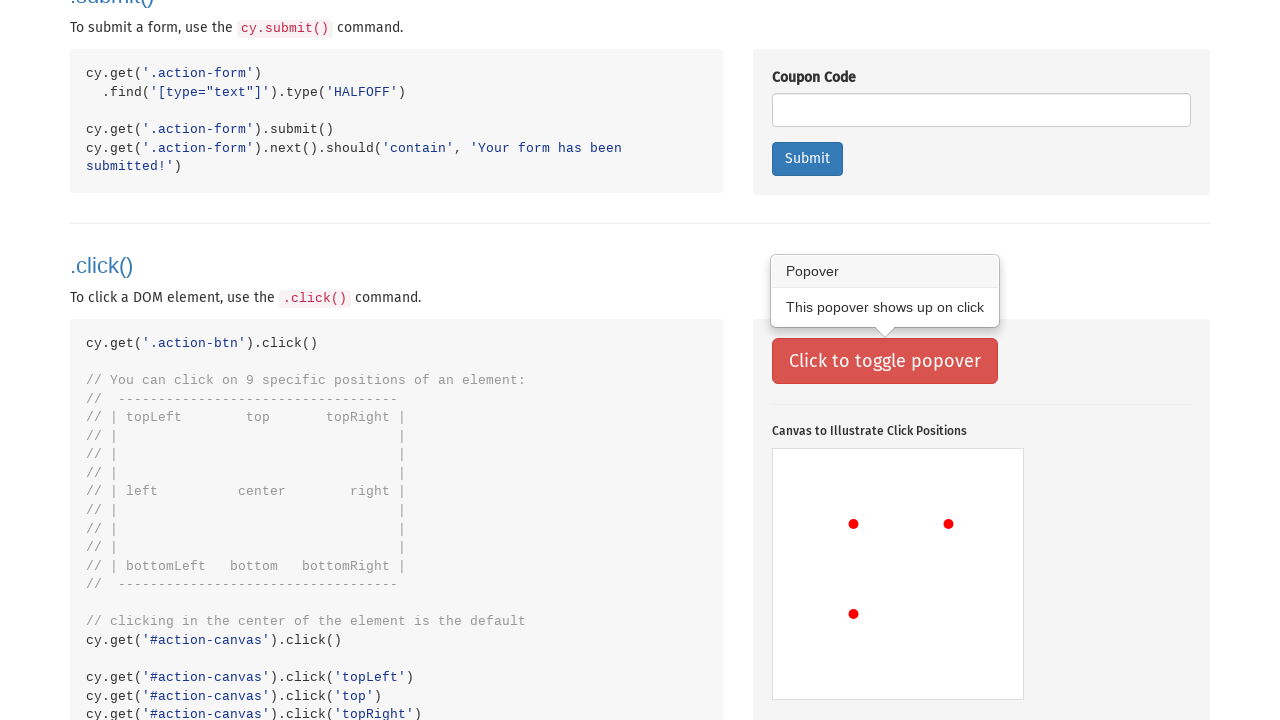

Clicked canvas at position (100, 185) at (872, 634) on #action-canvas
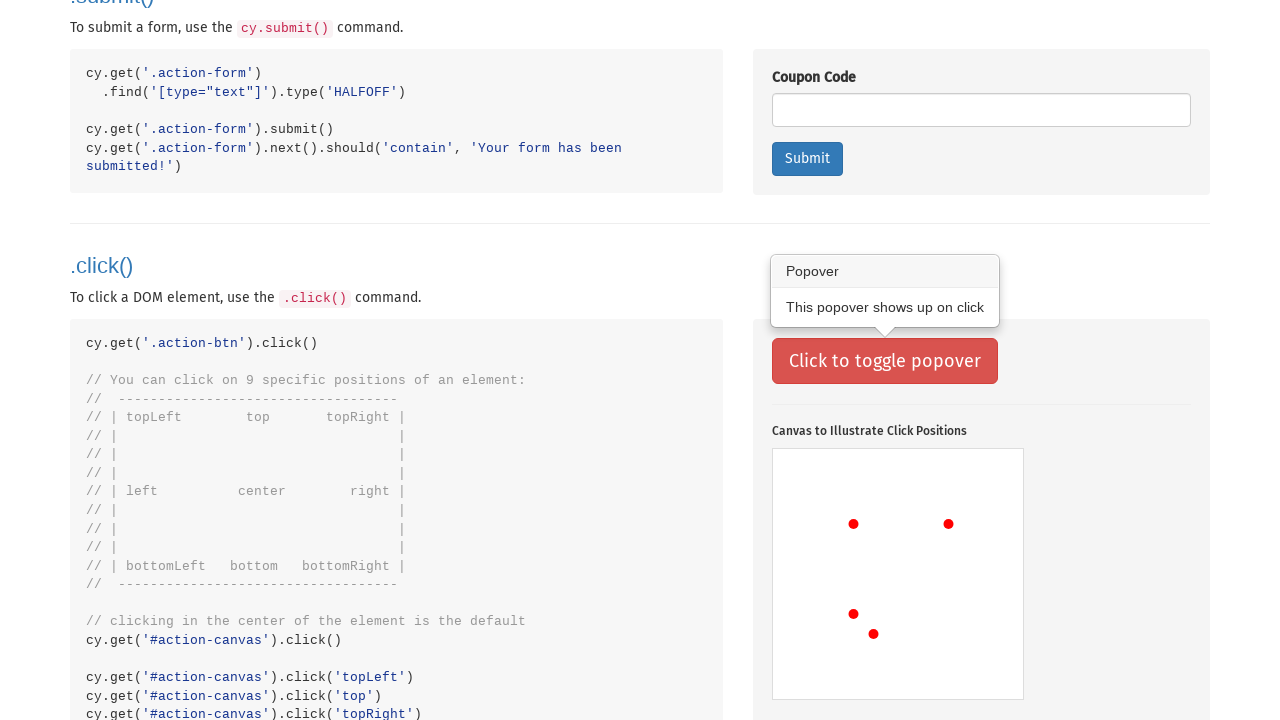

Clicked canvas at position (125, 190) at (898, 639) on #action-canvas
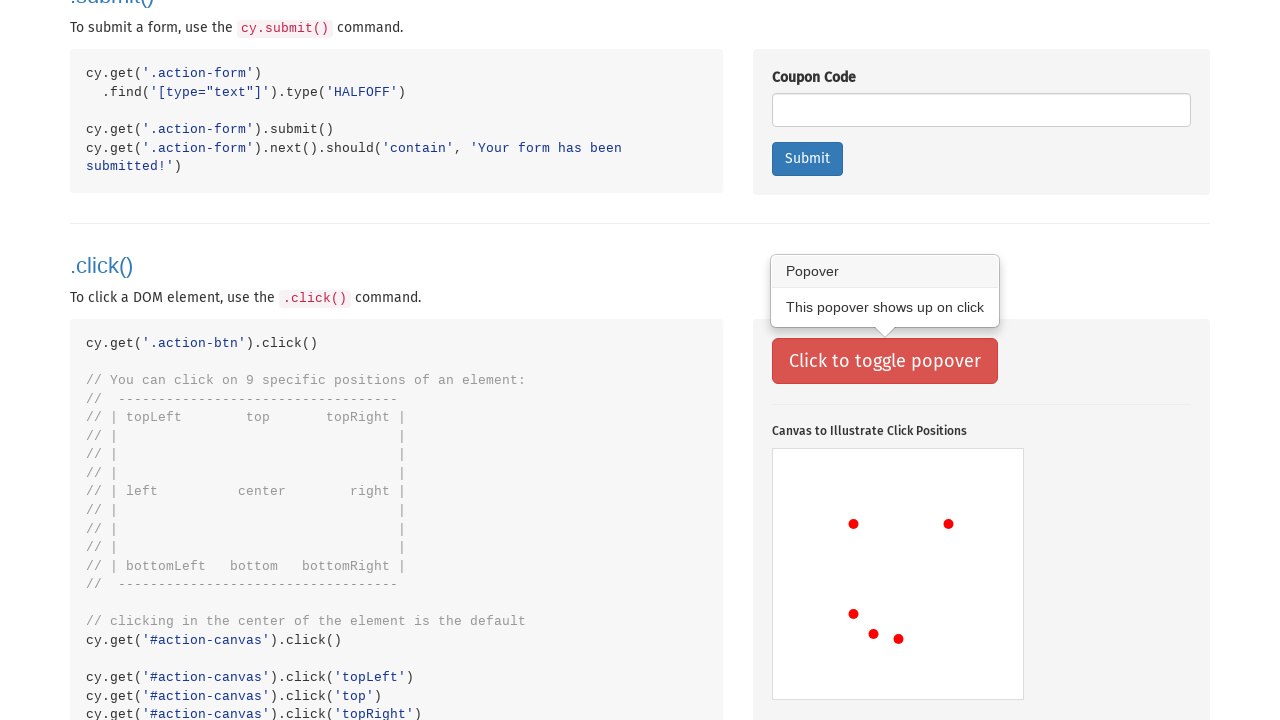

Clicked canvas at position (150, 185) at (922, 634) on #action-canvas
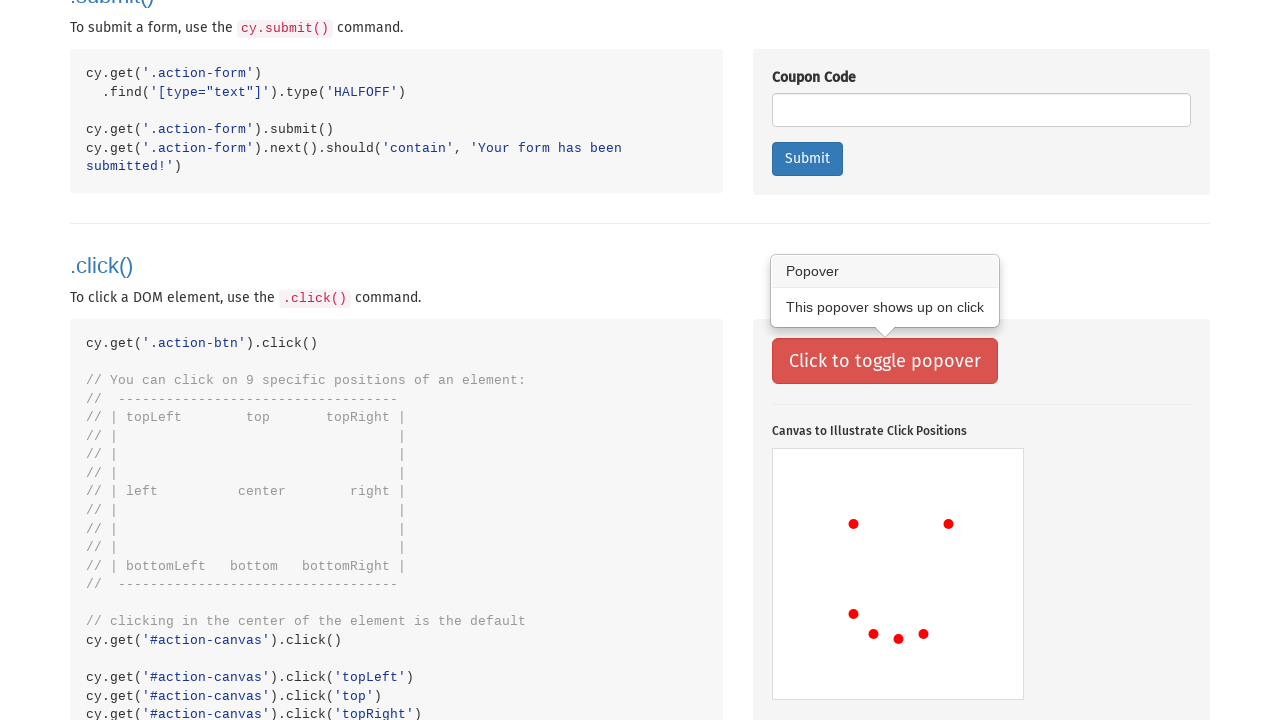

Clicked canvas at position (170, 165) at (942, 614) on #action-canvas
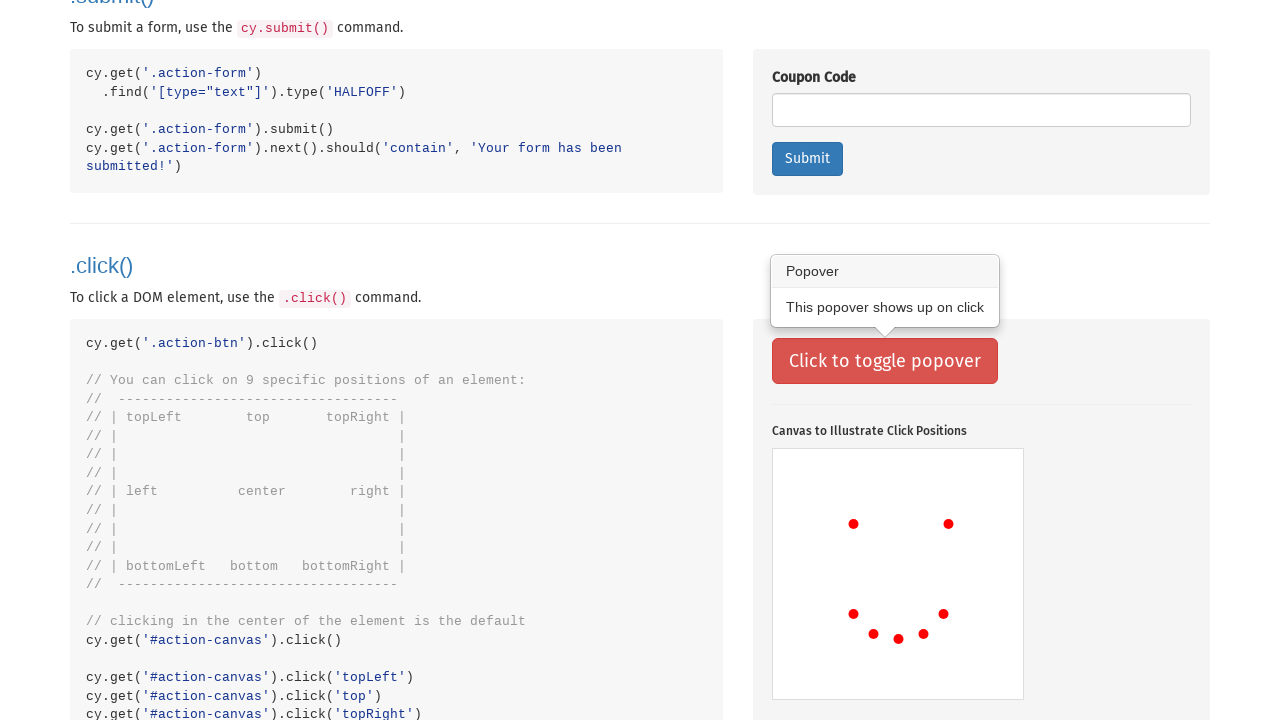

Clicked label button 1 of 6 at (798, 359) on .action-labels>.label >> nth=0
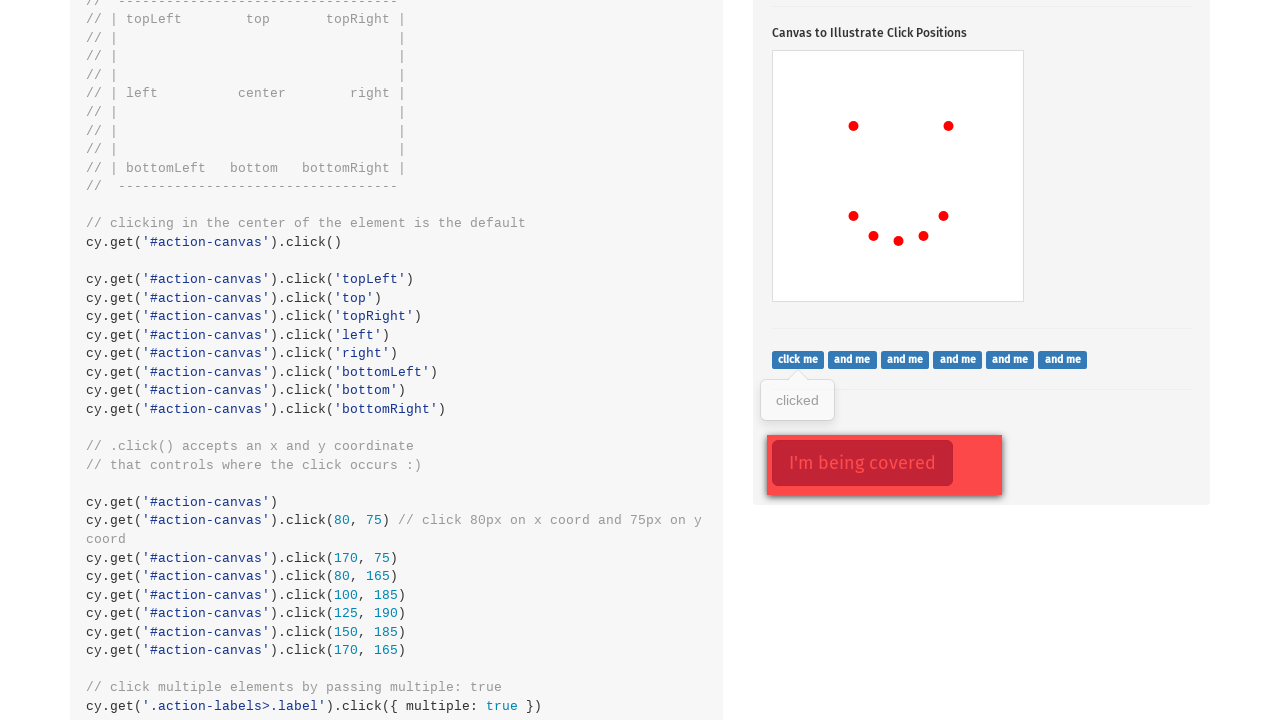

Clicked label button 2 of 6 at (852, 359) on .action-labels>.label >> nth=1
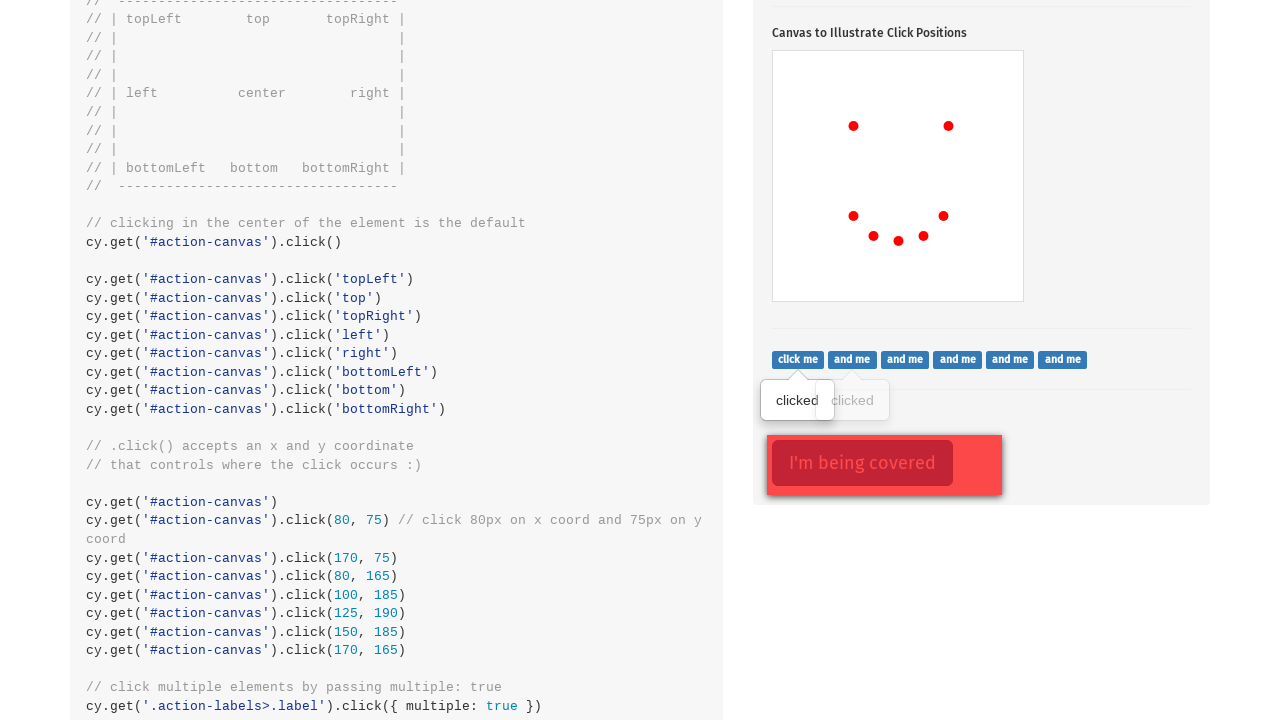

Clicked label button 3 of 6 at (905, 359) on .action-labels>.label >> nth=2
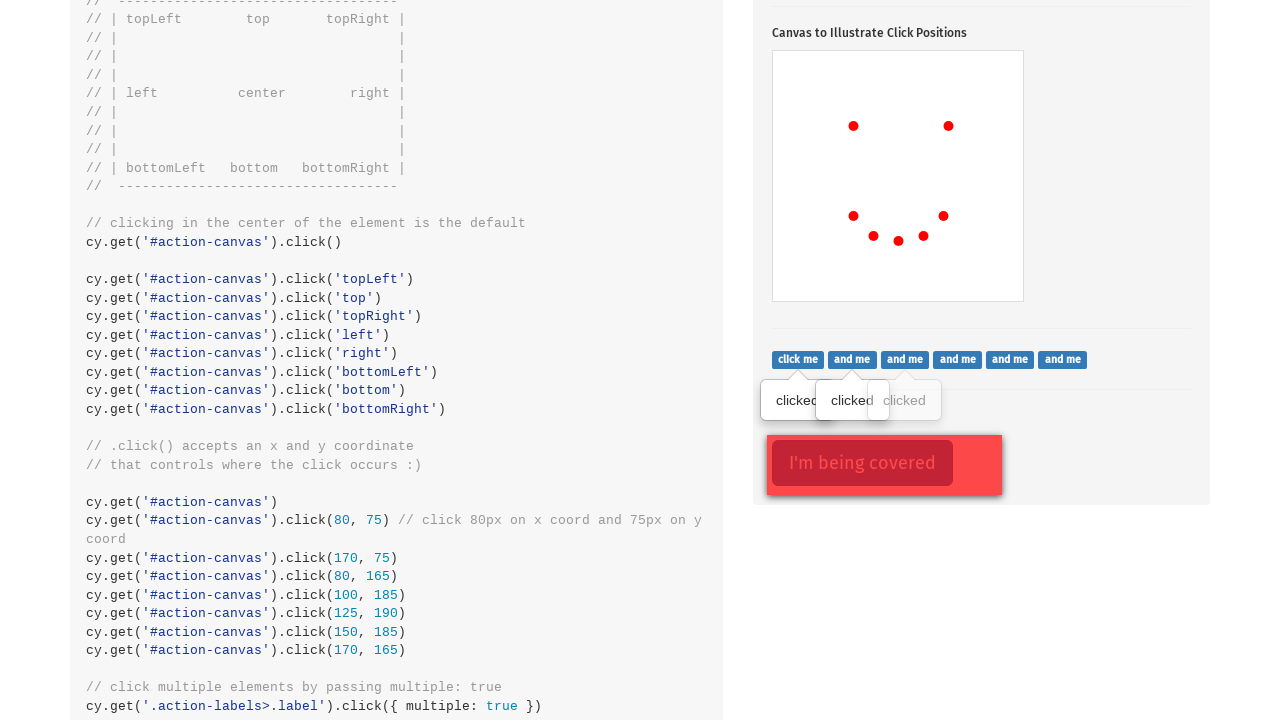

Clicked label button 4 of 6 at (958, 359) on .action-labels>.label >> nth=3
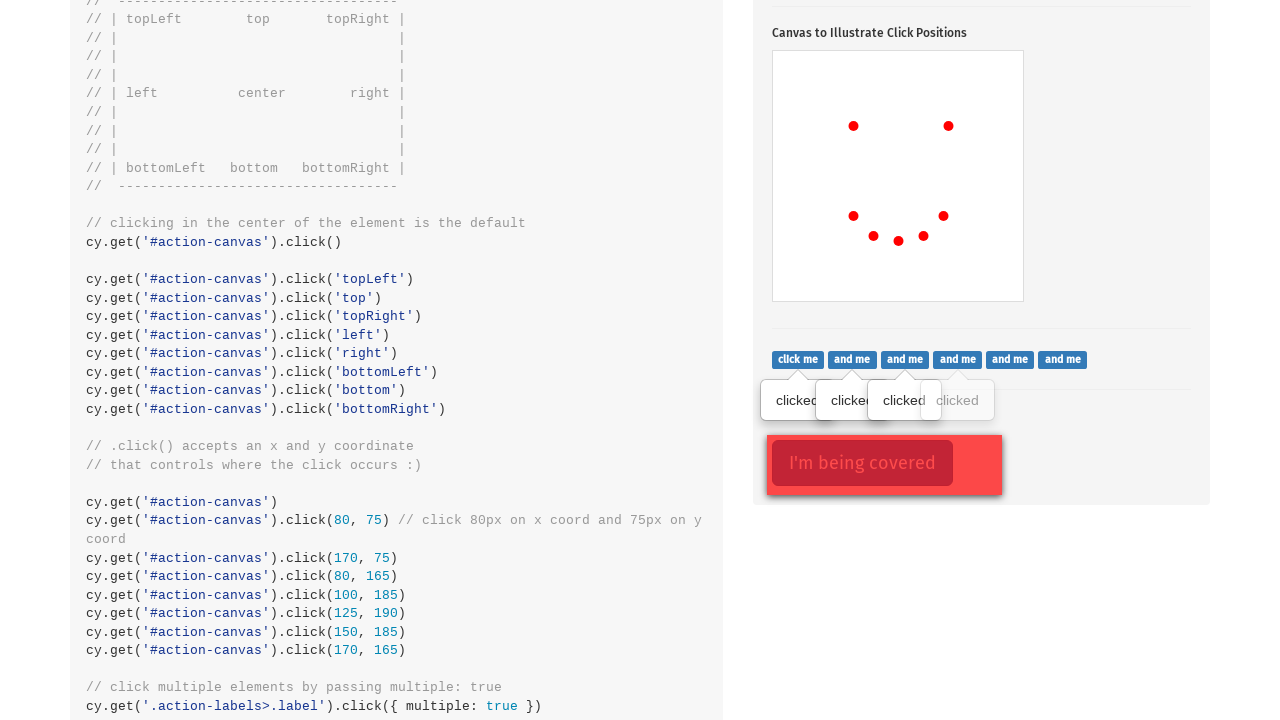

Clicked label button 5 of 6 at (1010, 359) on .action-labels>.label >> nth=4
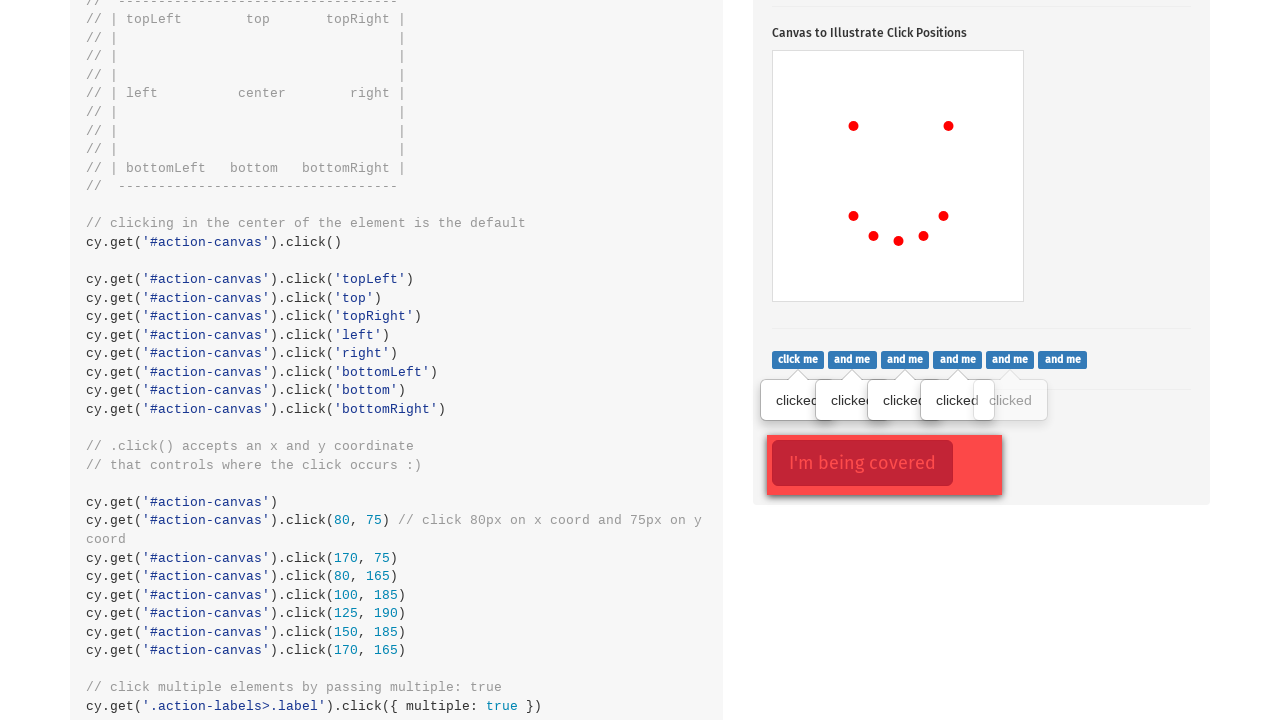

Clicked label button 6 of 6 at (1063, 359) on .action-labels>.label >> nth=5
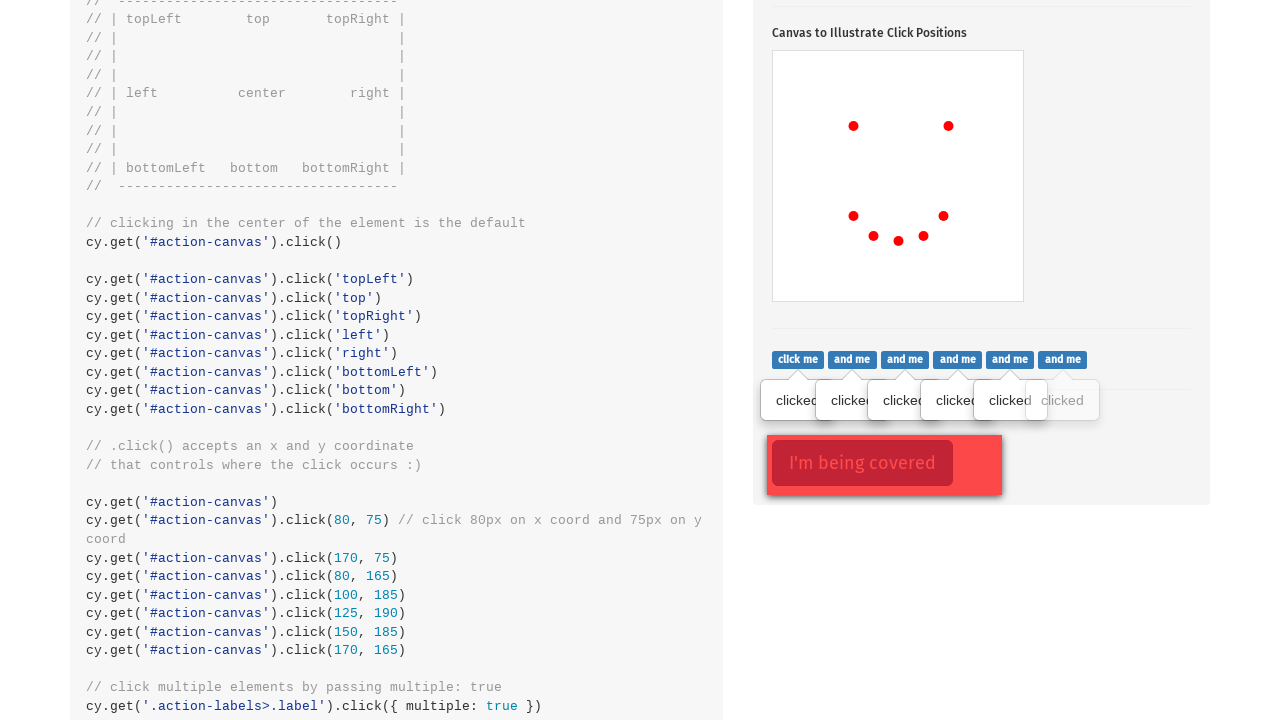

Force clicked the opacity button at (862, 463) on .action-opacity>.btn
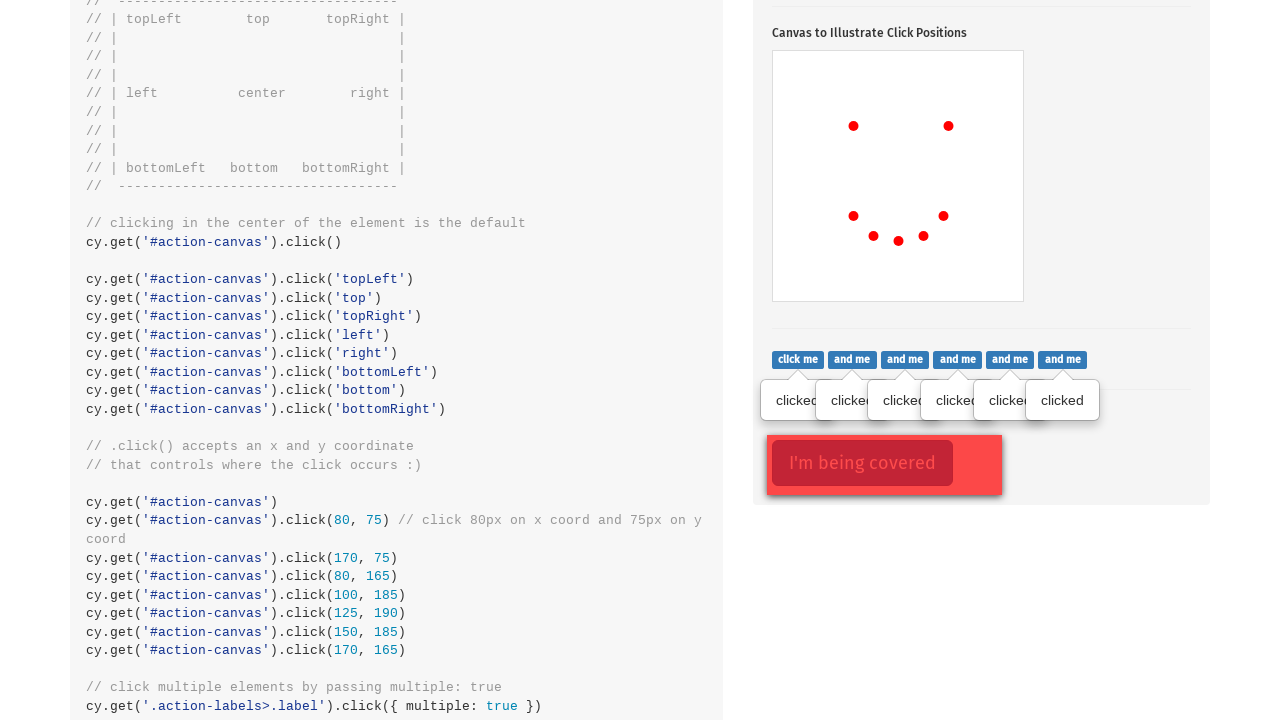

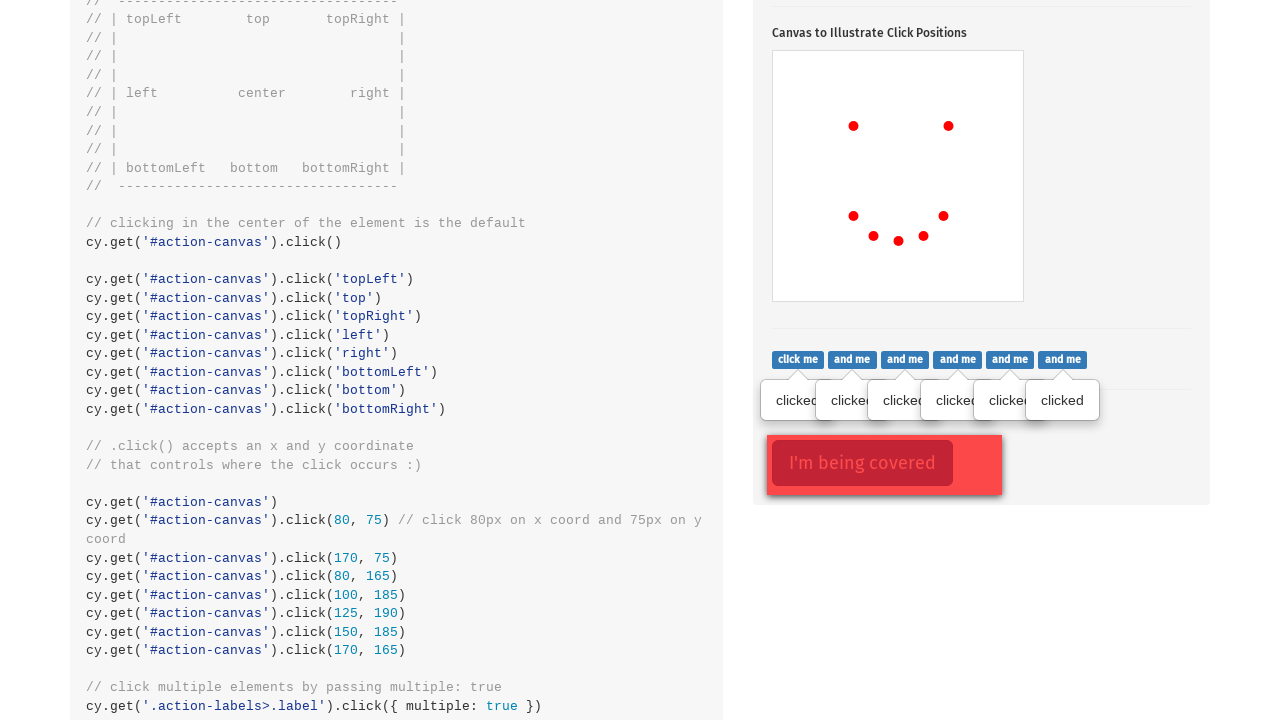